Tests handling of various JavaScript alerts including simple alerts, timer-based alerts, confirm dialogs, and prompt dialogs on a demo site

Starting URL: https://demoqa.com/alerts

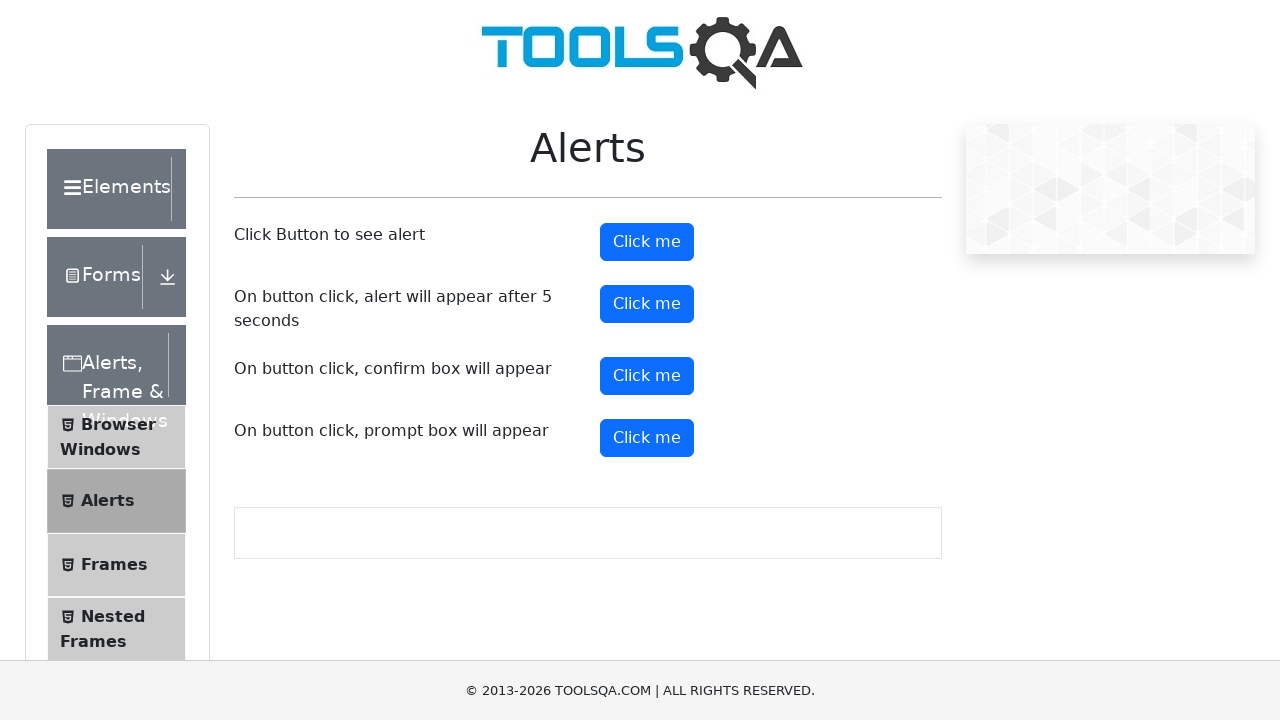

Set up dialog handler for simple alert
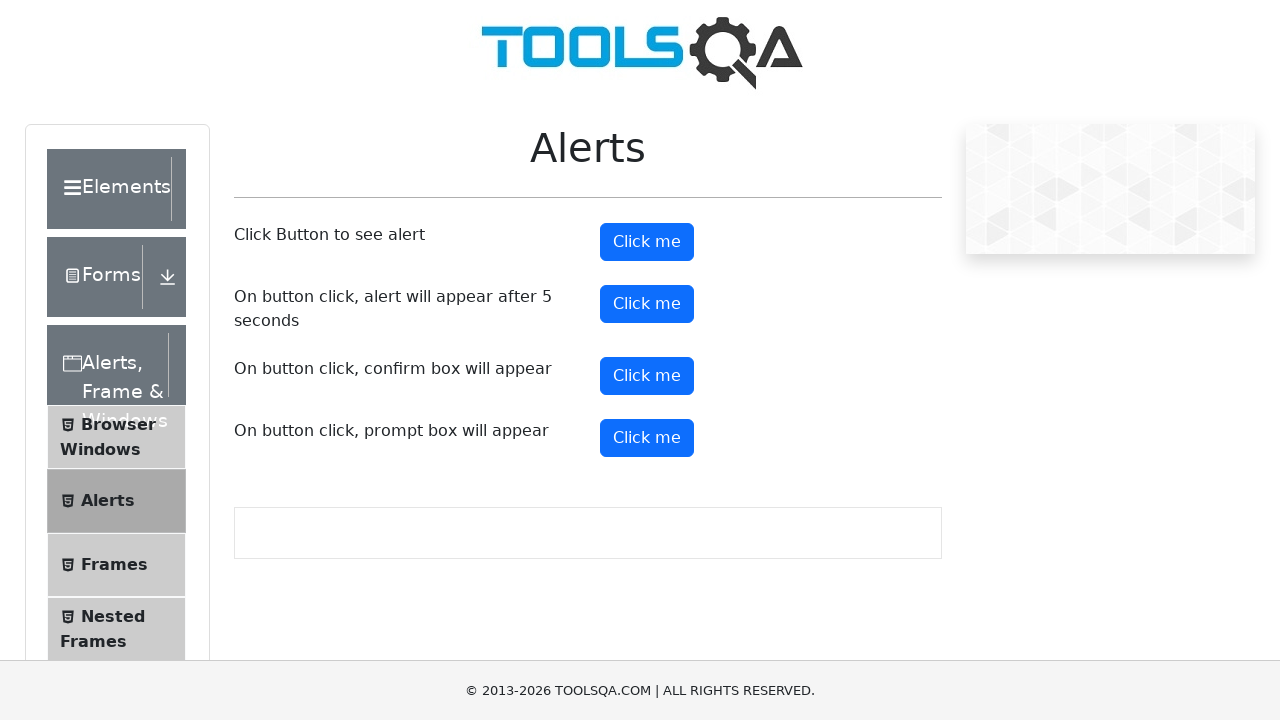

Clicked simple alert button at (647, 242) on #alertButton
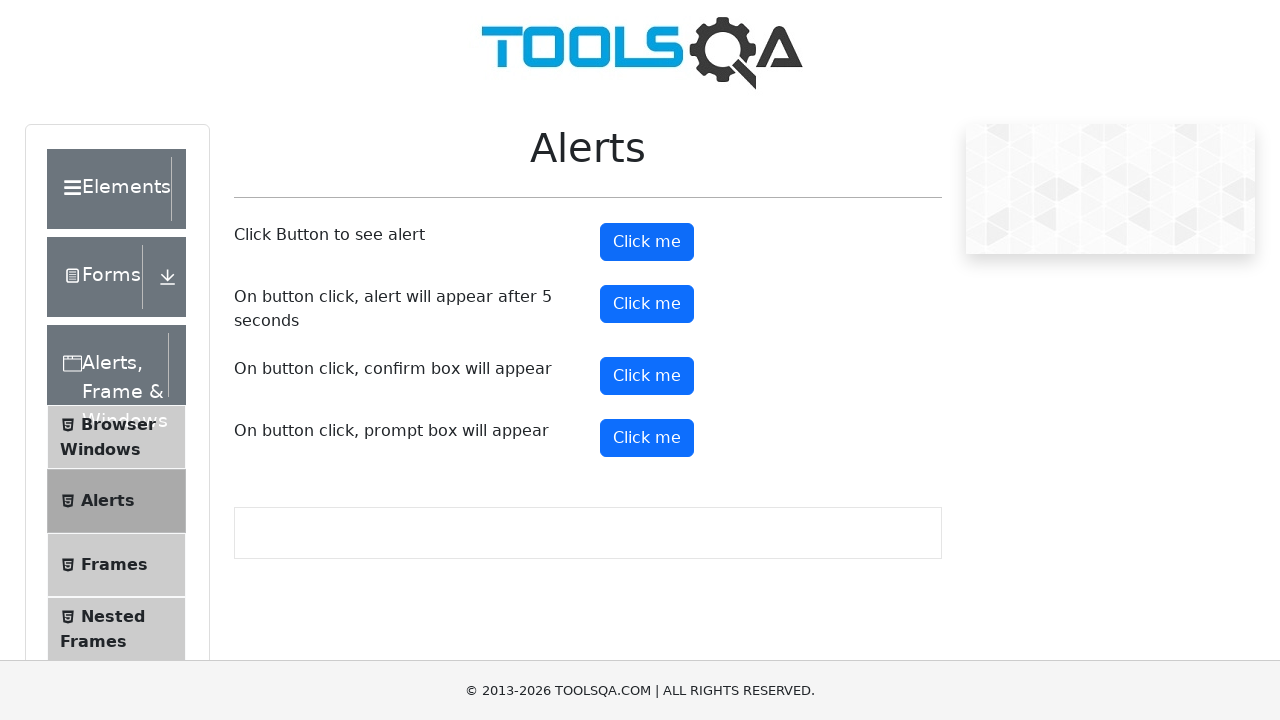

Set up dialog handler for timer alert
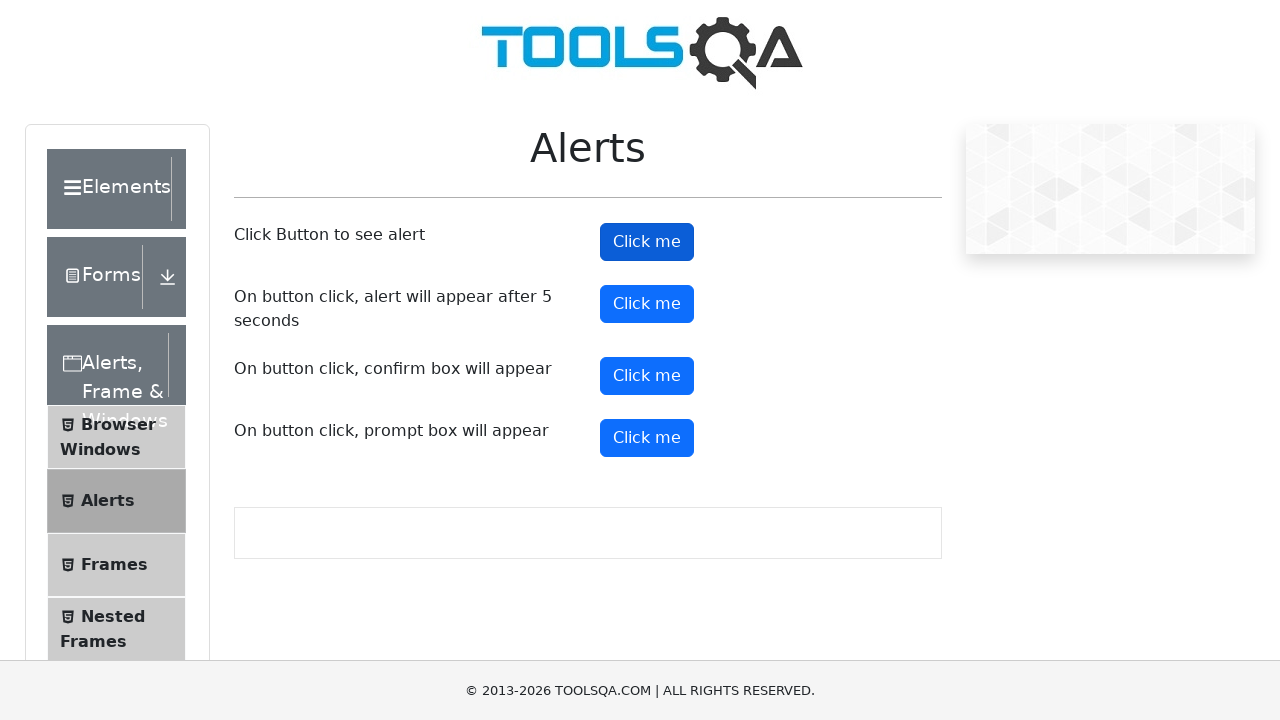

Clicked timer alert button at (647, 304) on #timerAlertButton
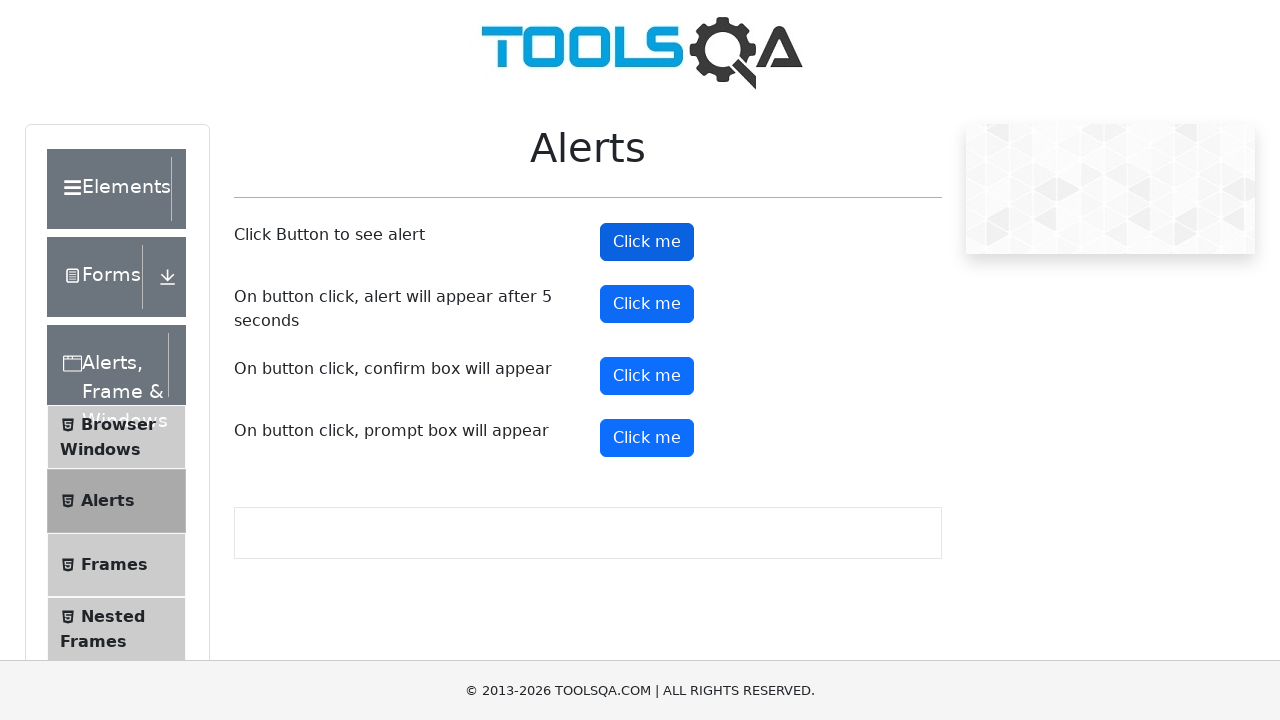

Waited 6 seconds for timer alert to appear and be handled
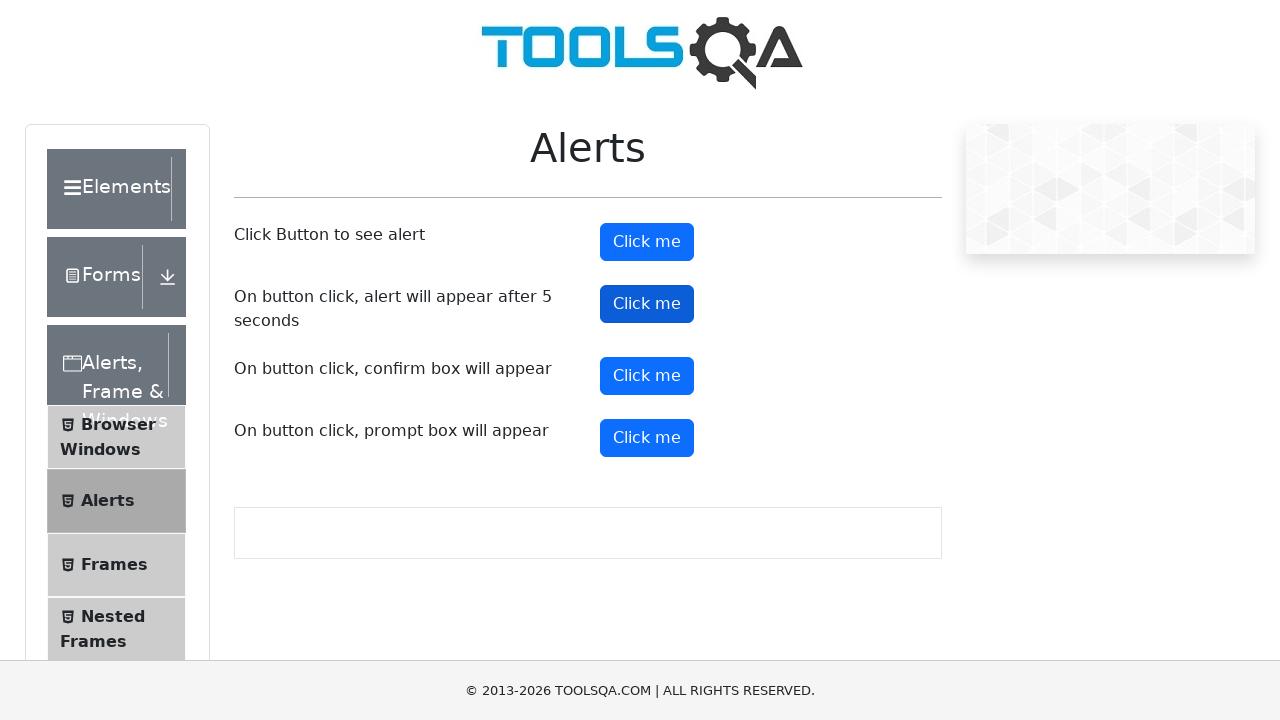

Set up dialog handler to dismiss confirm box
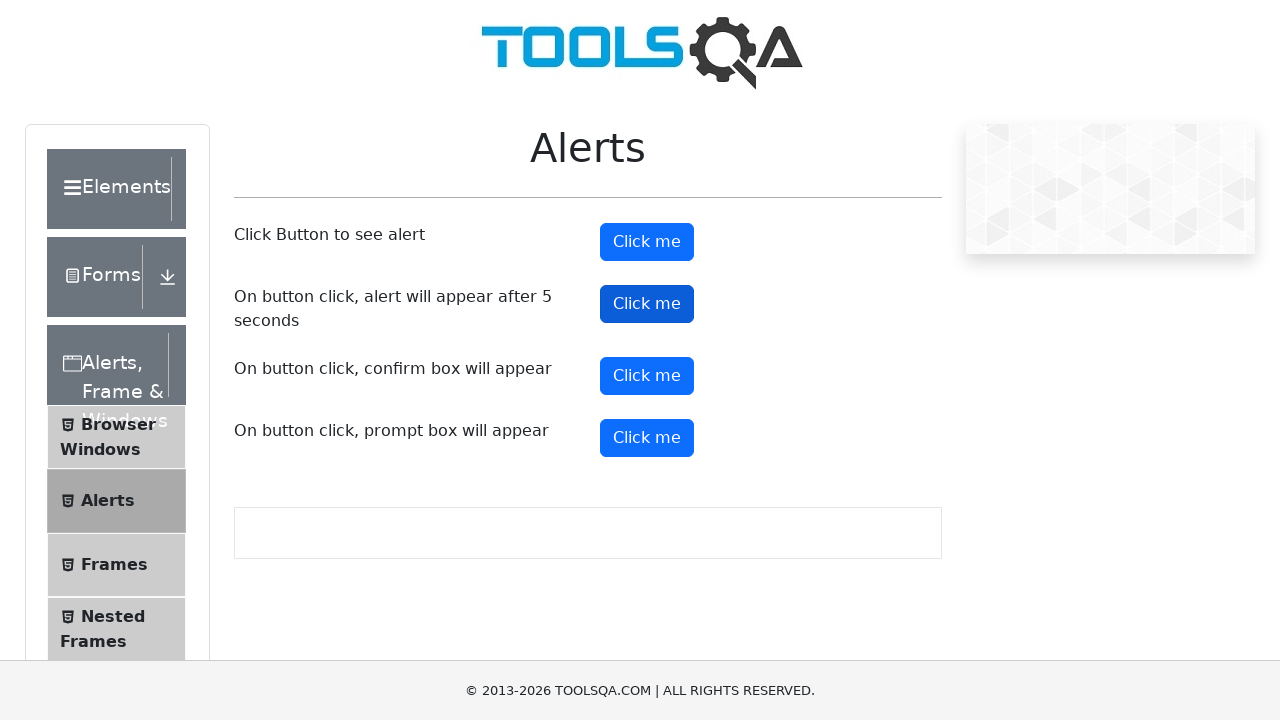

Clicked confirm button at (647, 376) on #confirmButton
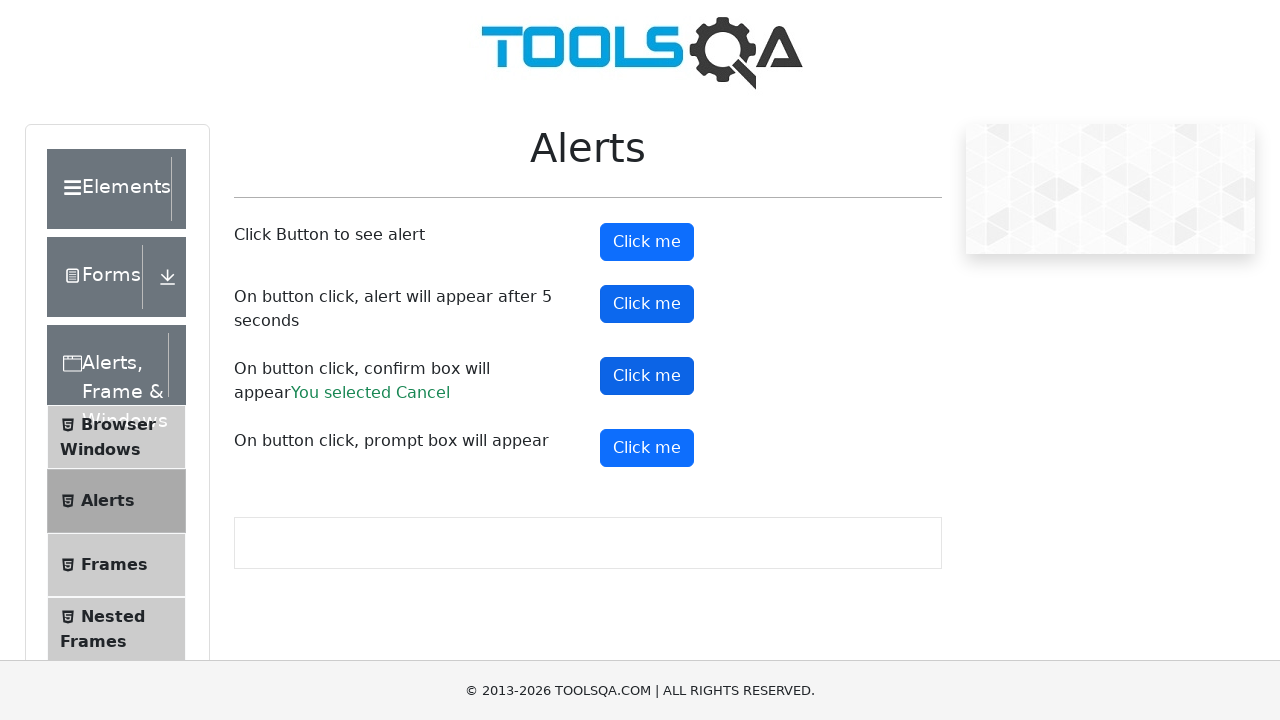

Waited 1 second for confirmation result
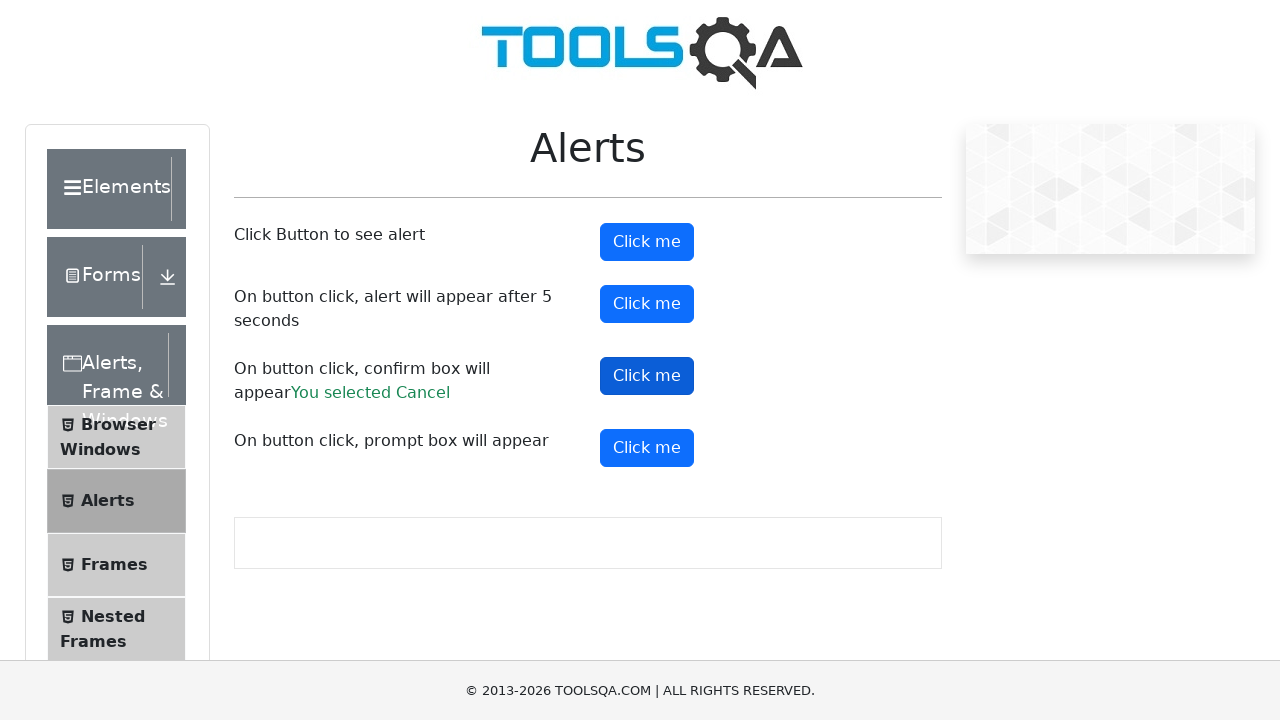

Set up dialog handler for prompt with 'Testing' text
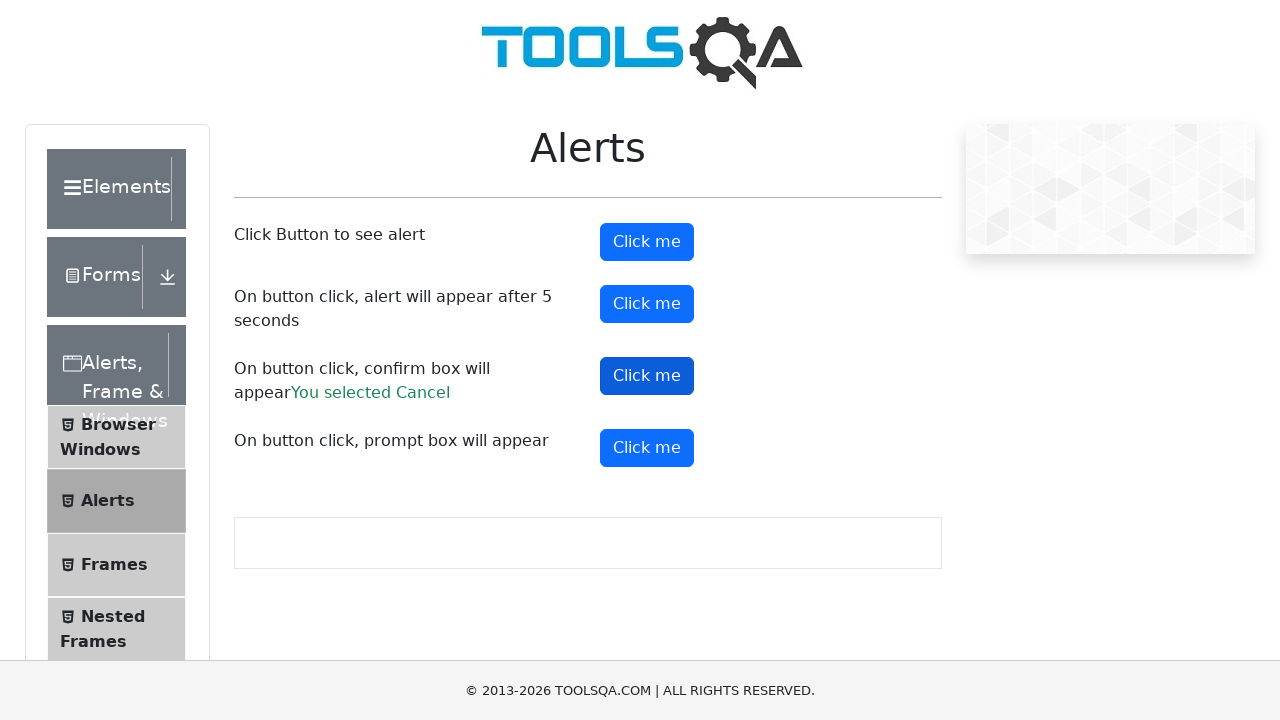

Clicked prompt button at (647, 448) on #promtButton
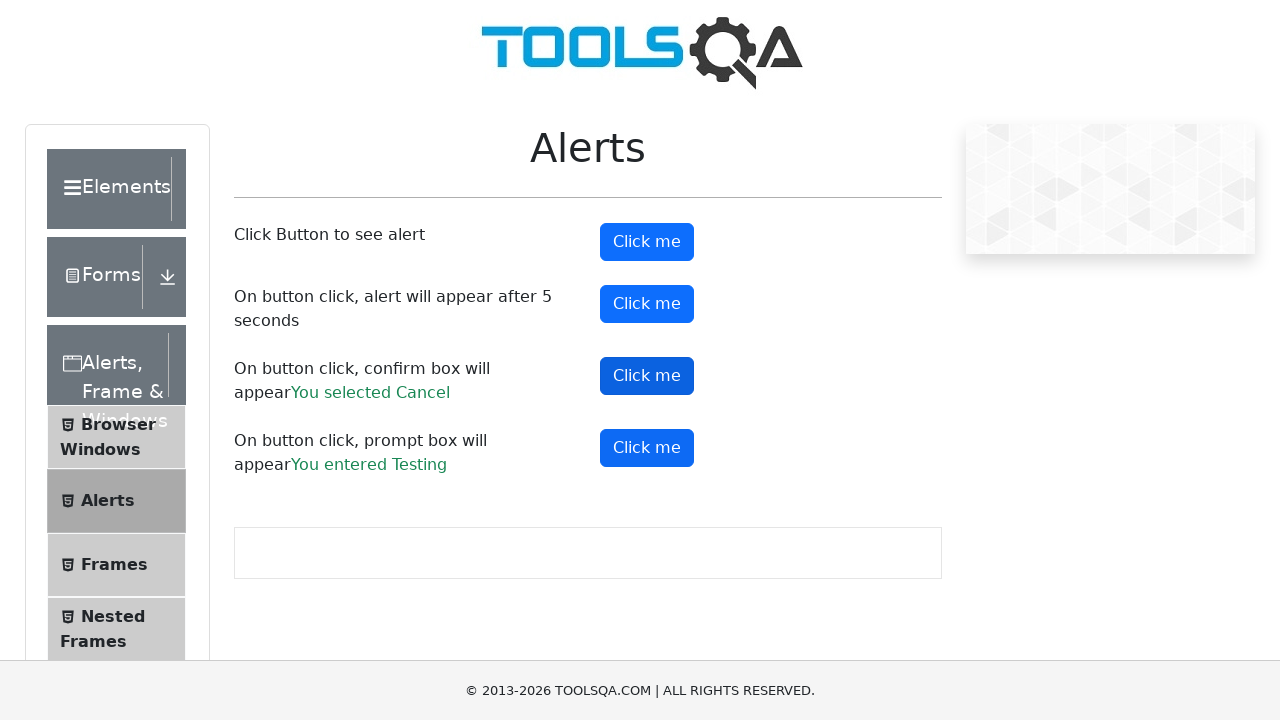

Waited 1 second for prompt result to be displayed
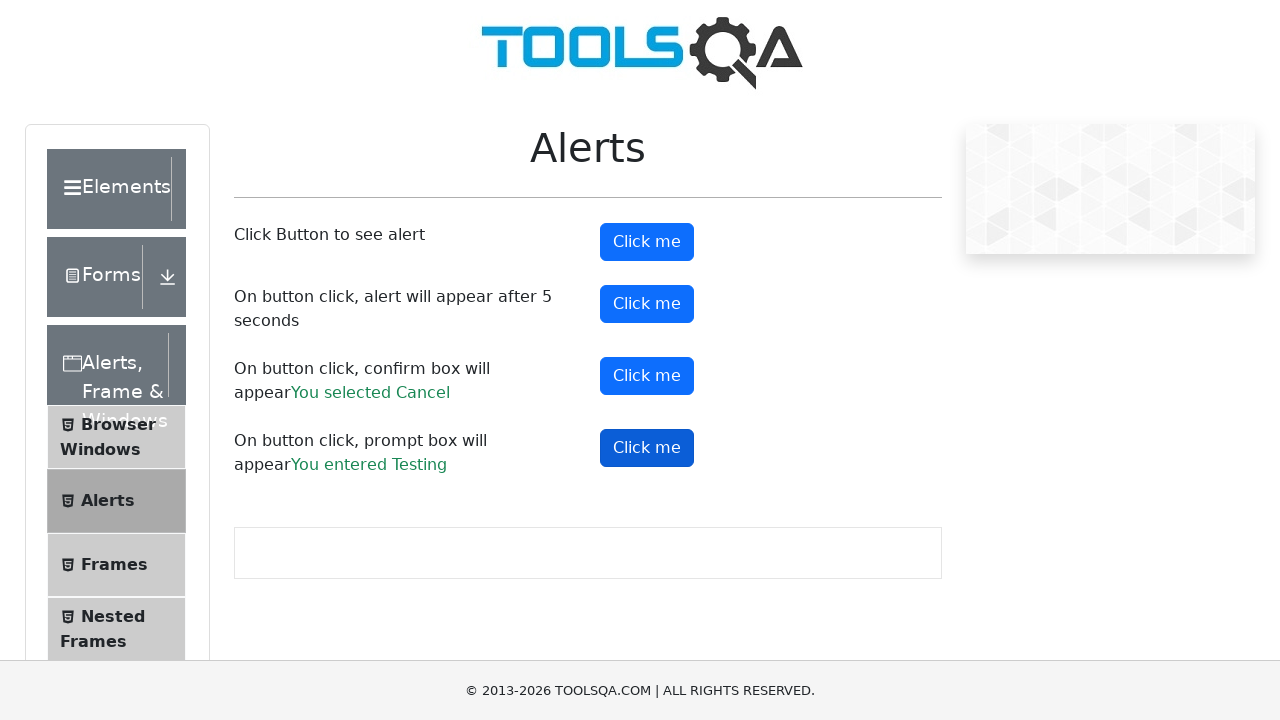

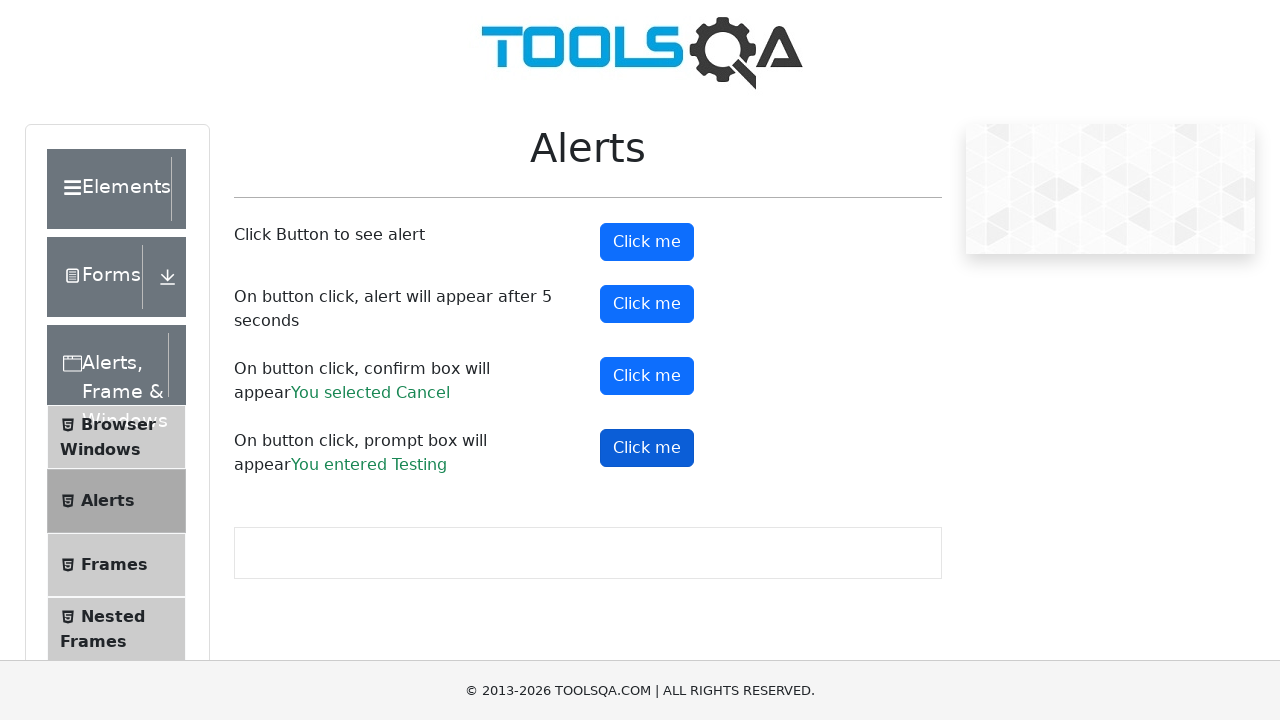